Tests selecting a dropdown option by its value attribute and verifies the selection

Starting URL: http://the-internet.herokuapp.com/dropdown

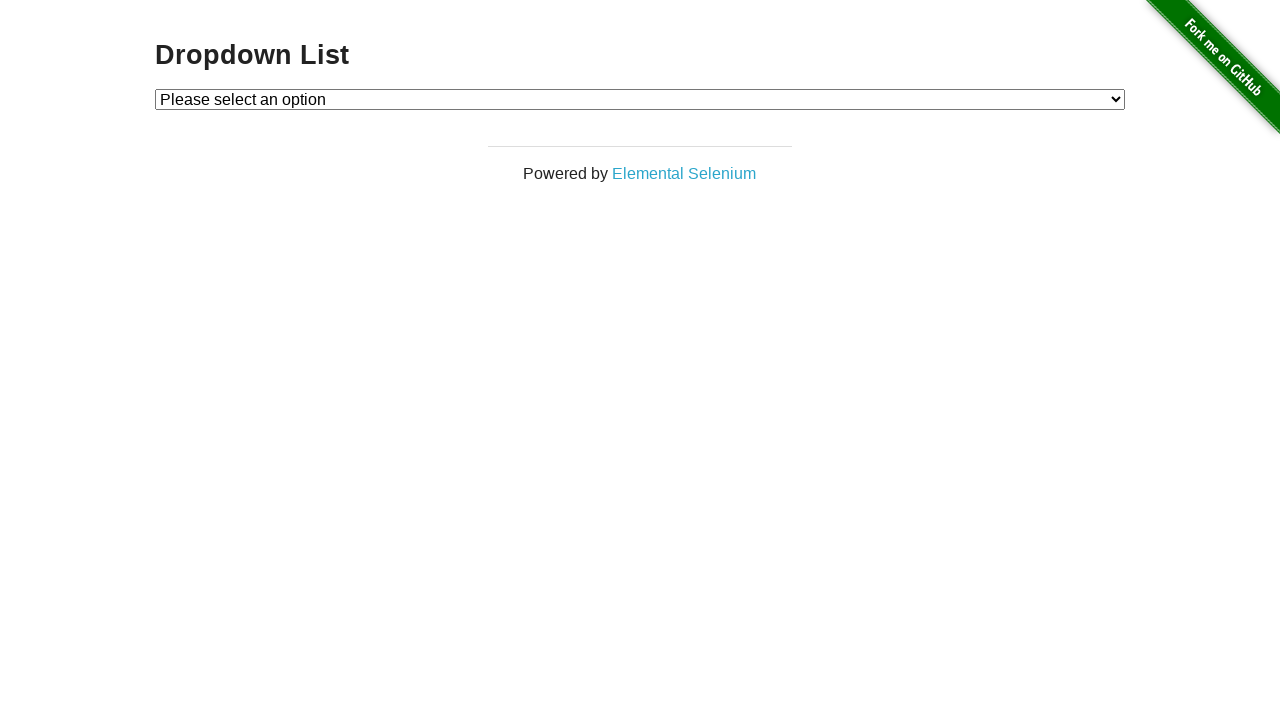

Selected dropdown option with value '1' on #dropdown
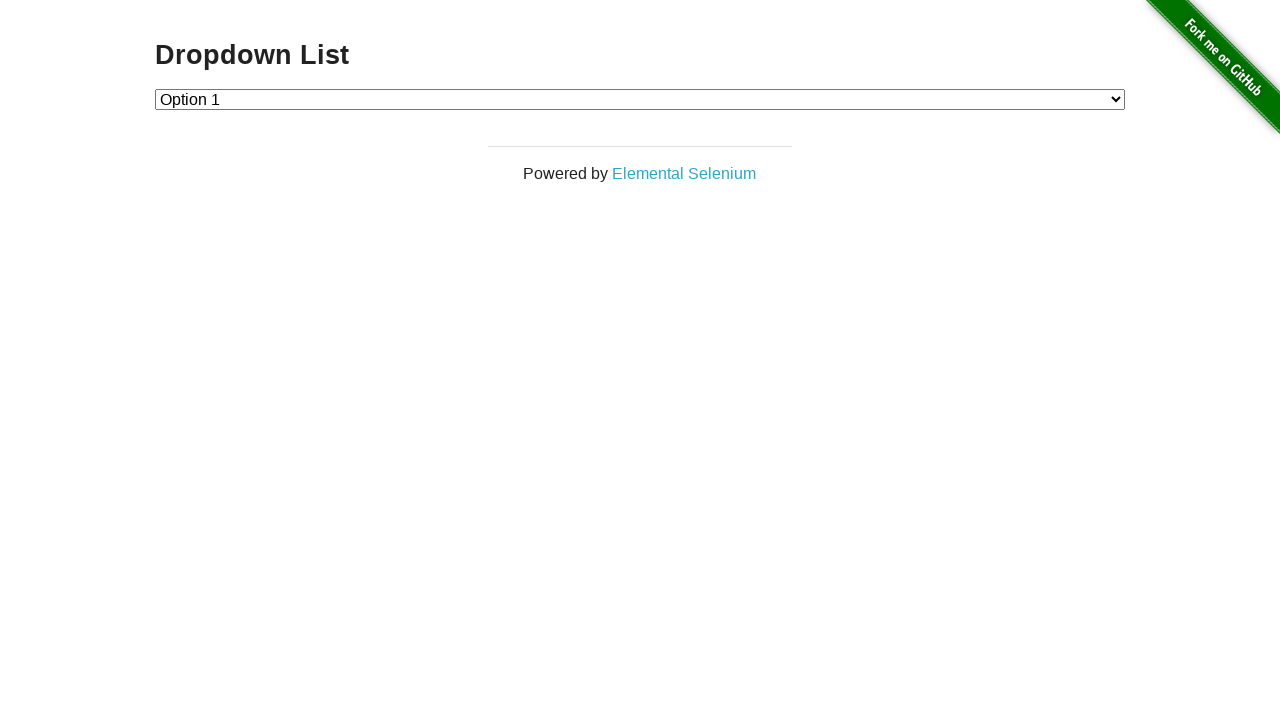

Located the checked dropdown option
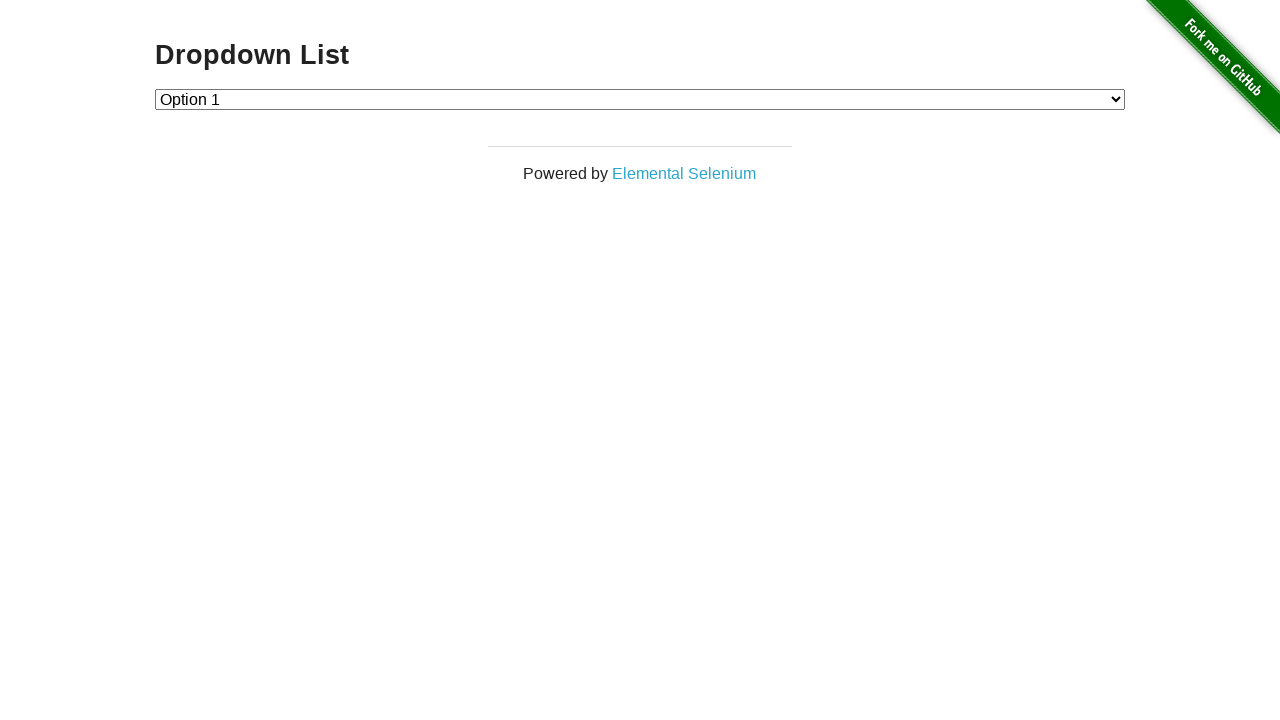

Verified selected option text is 'Option 1'
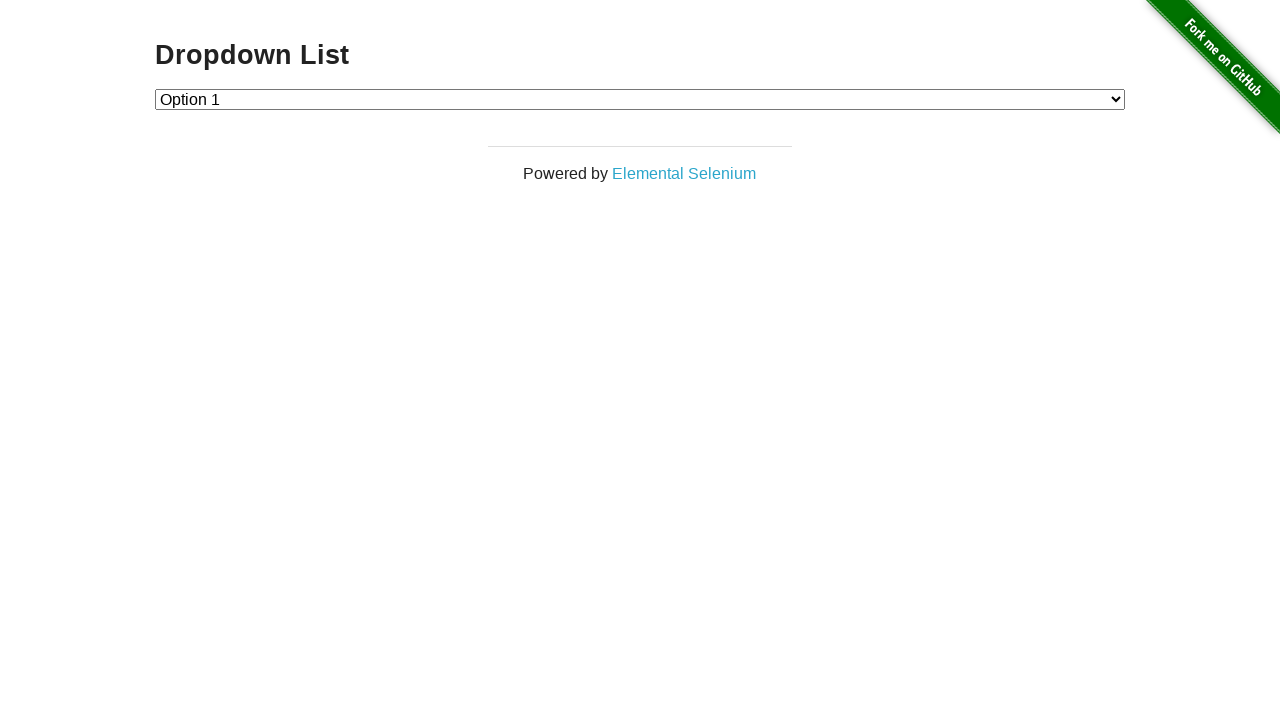

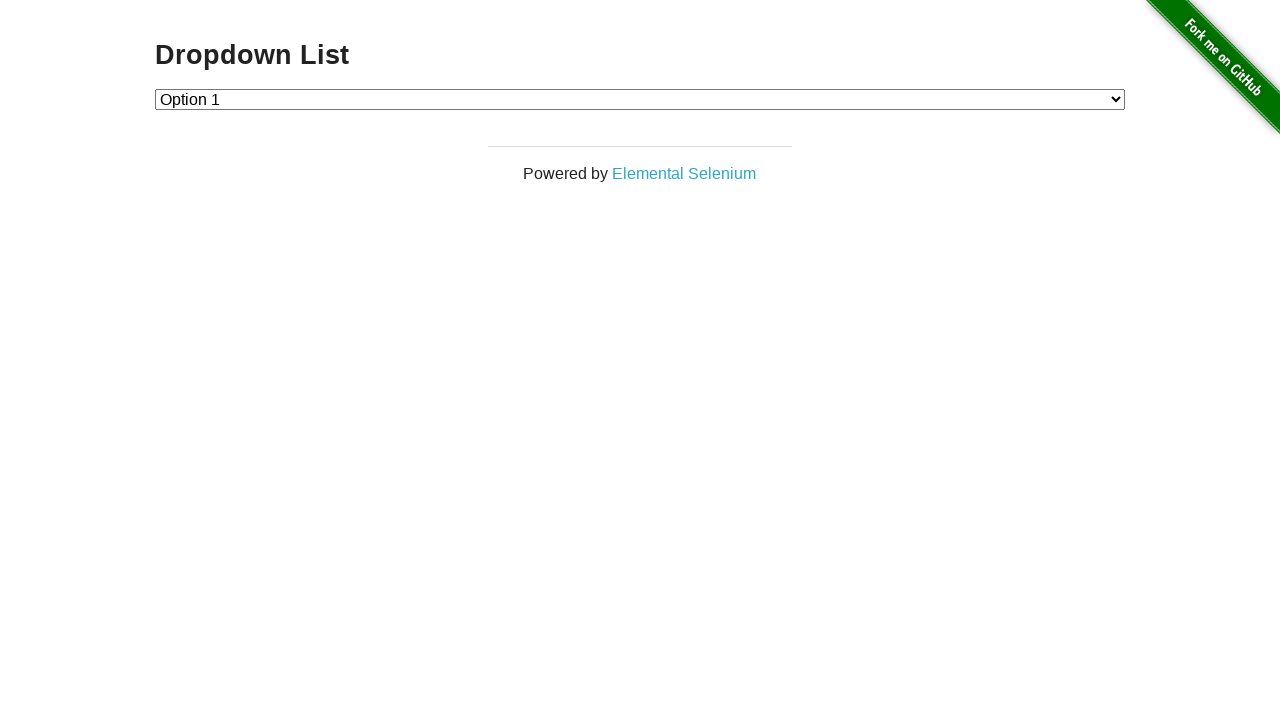